Tests dynamic controls by clicking Remove button and waiting for "It's gone!" message to appear

Starting URL: https://the-internet.herokuapp.com/dynamic_controls

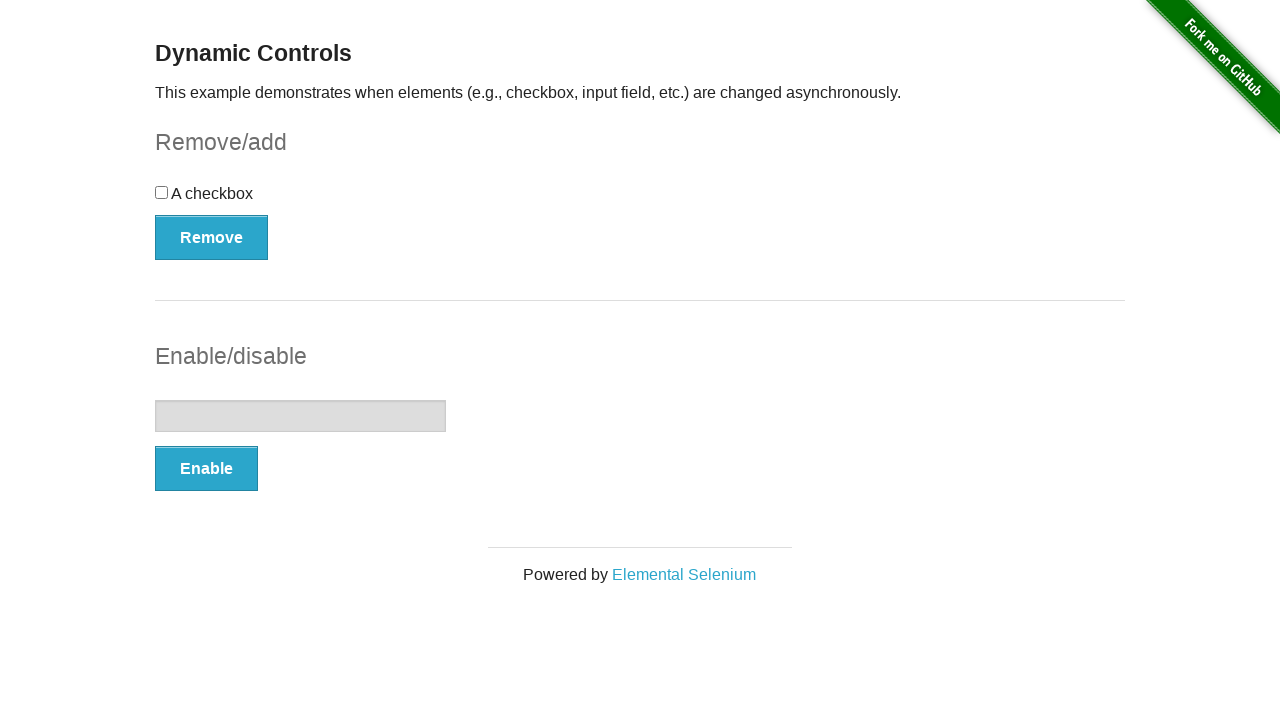

Clicked Remove button at (212, 237) on button[onclick='swapCheckbox()']
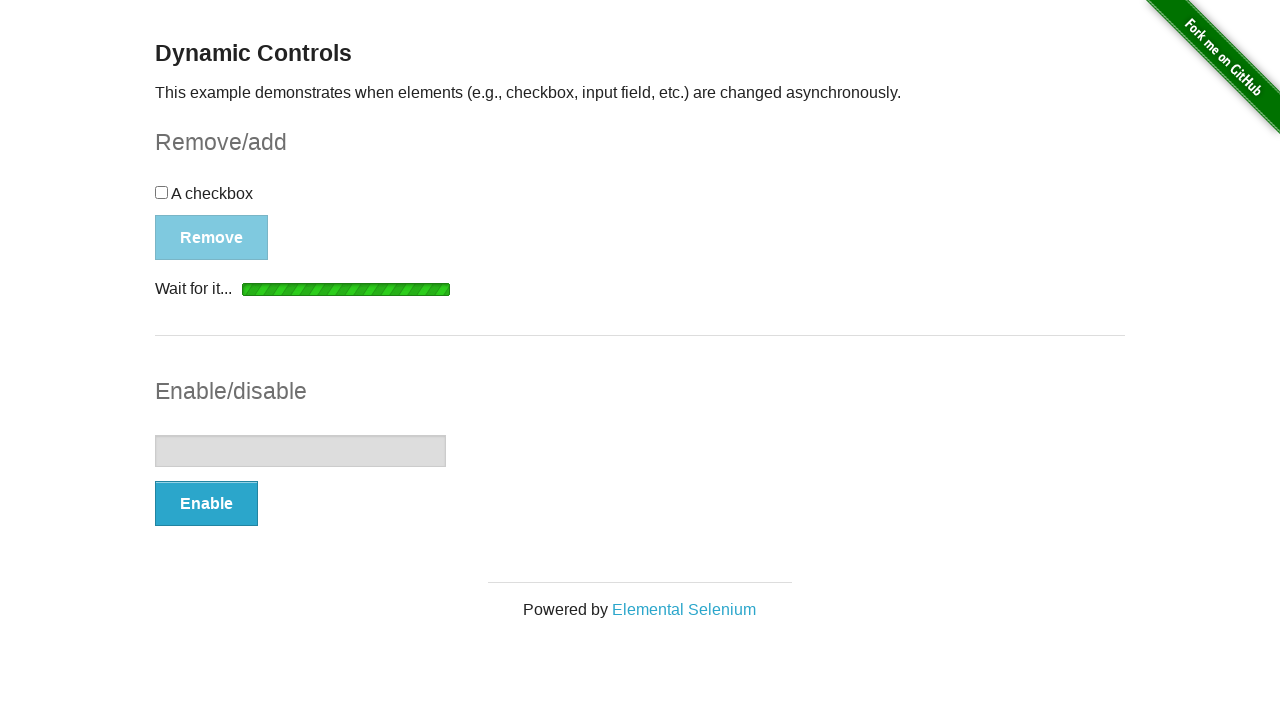

Waited for and confirmed 'It's gone!' message appeared
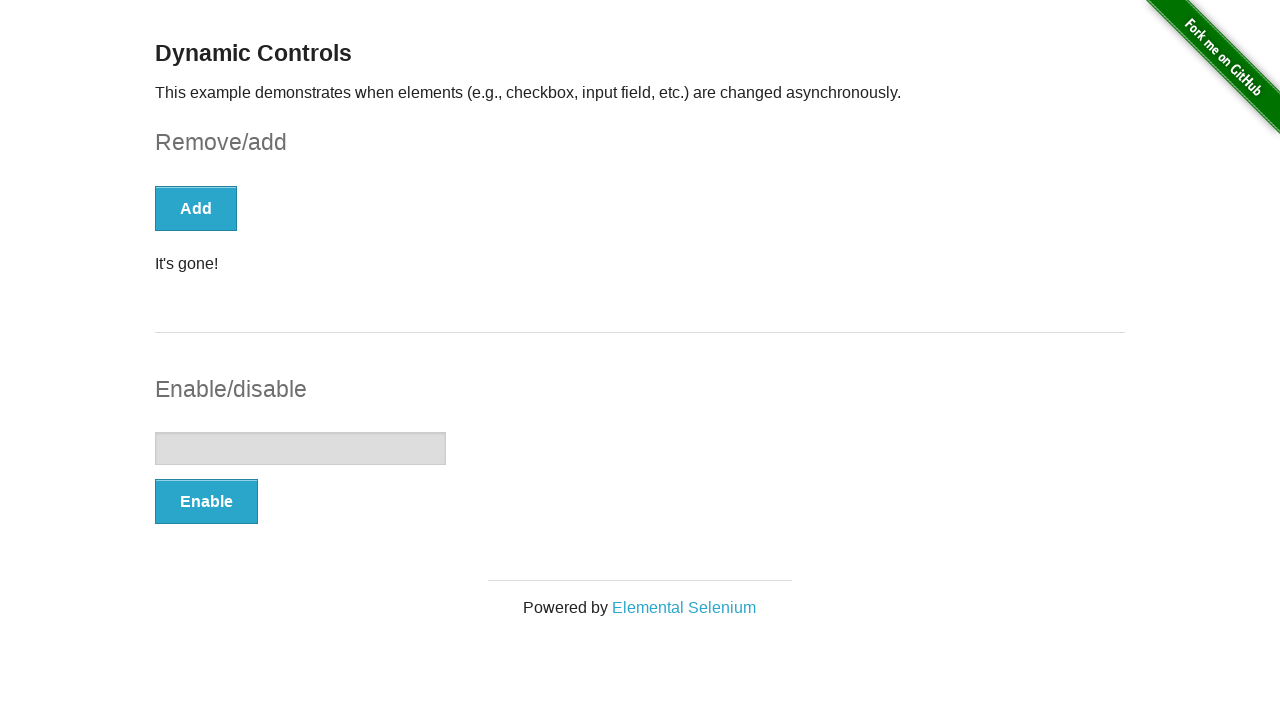

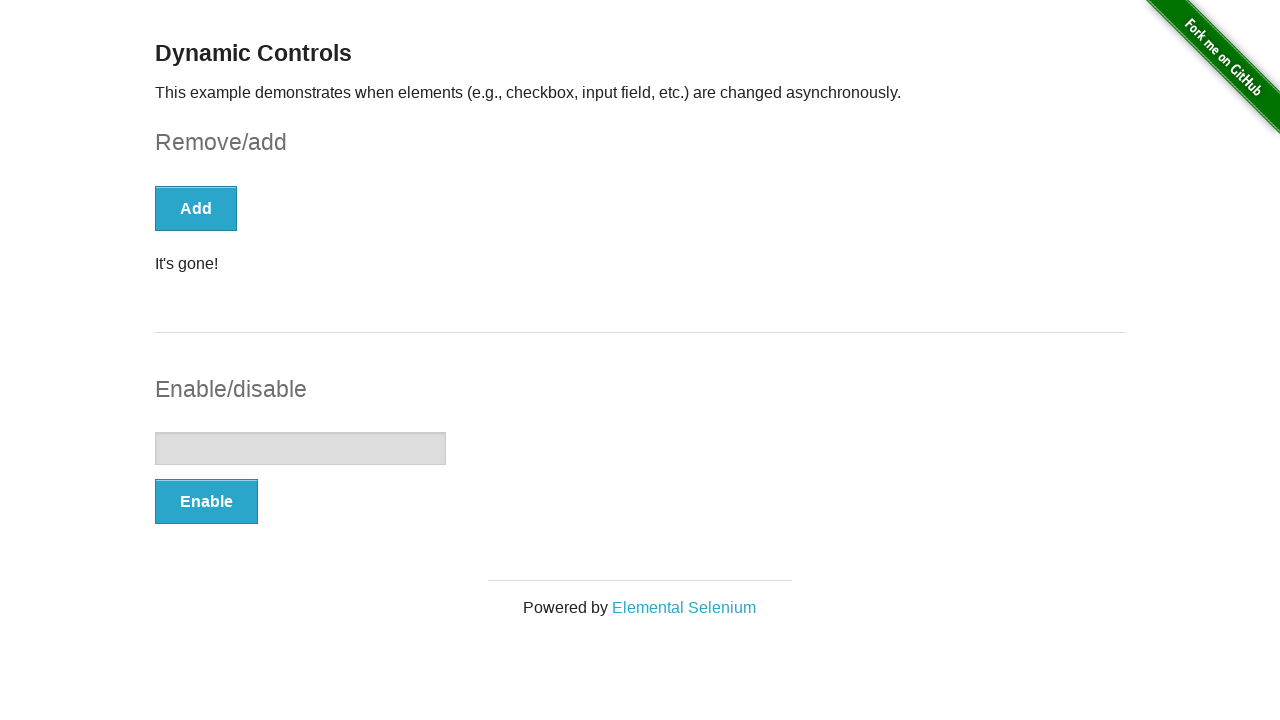